Tests the uncheck functionality by navigating to checkboxes page and unchecking a checkbox

Starting URL: https://practice.cydeo.com/

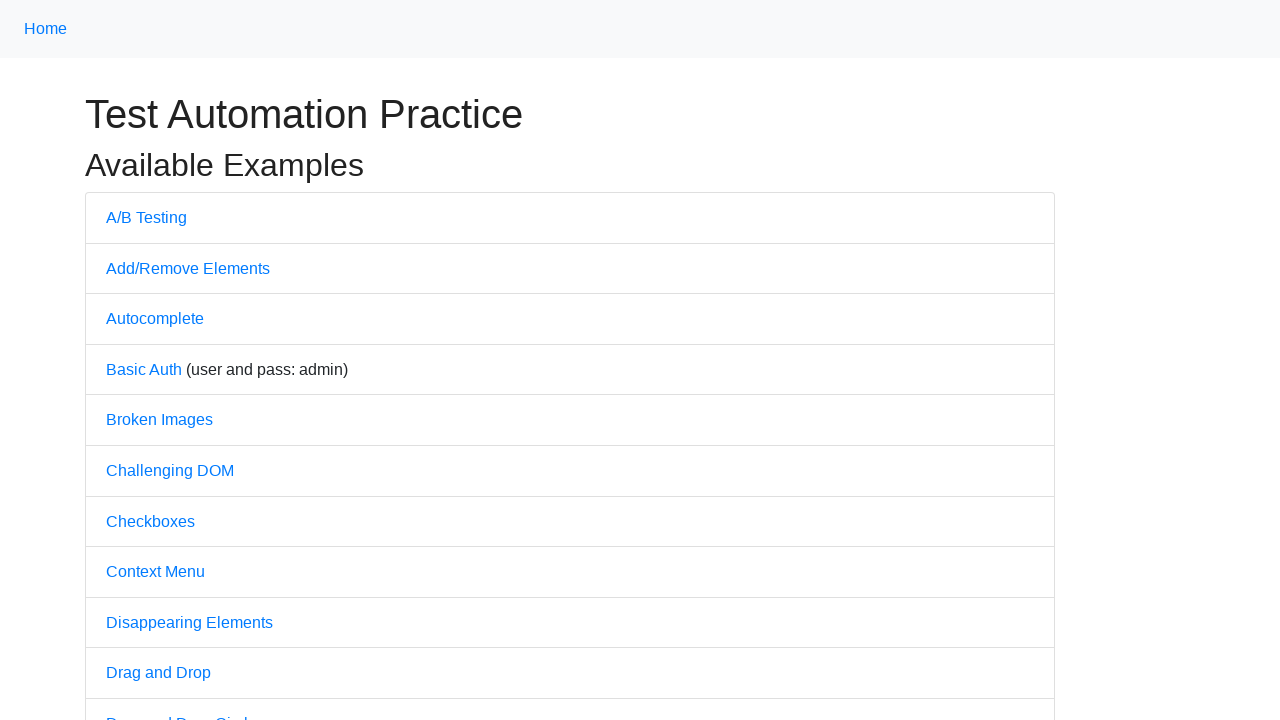

Clicked on Checkboxes link to navigate to checkboxes page at (150, 521) on text='Checkboxes'
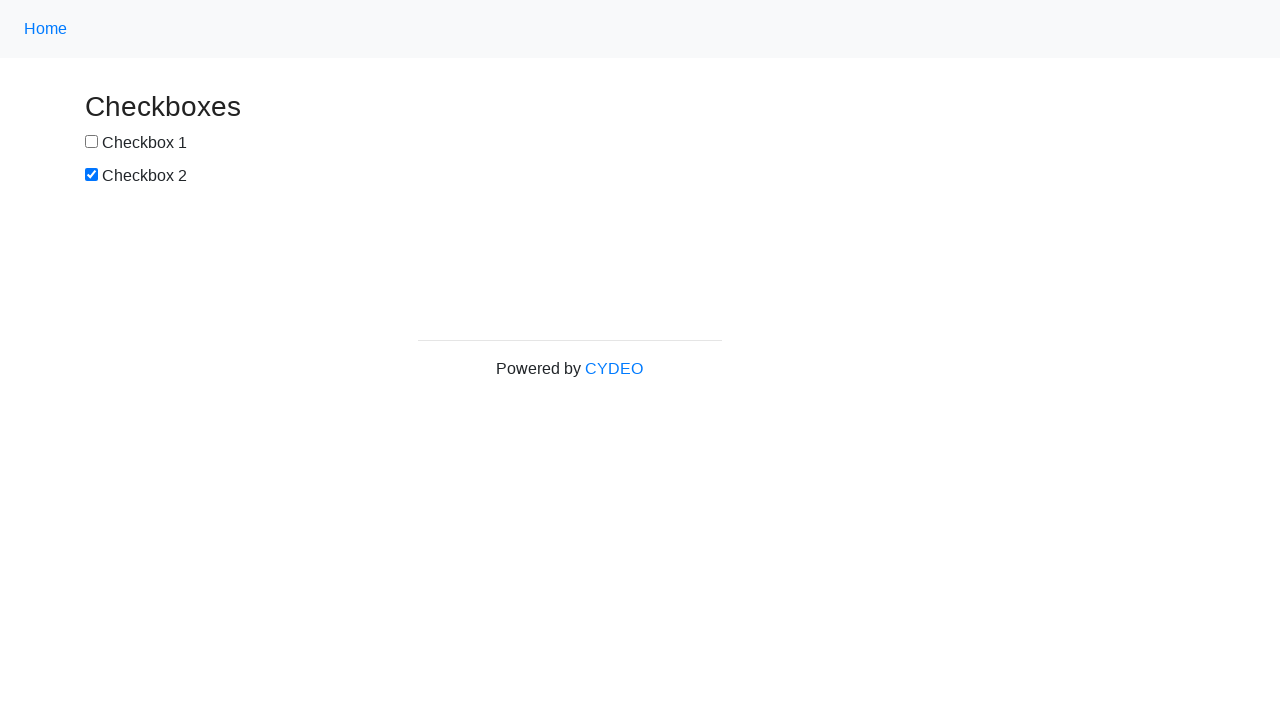

Unchecked the second checkbox (#box2) at (92, 175) on #box2
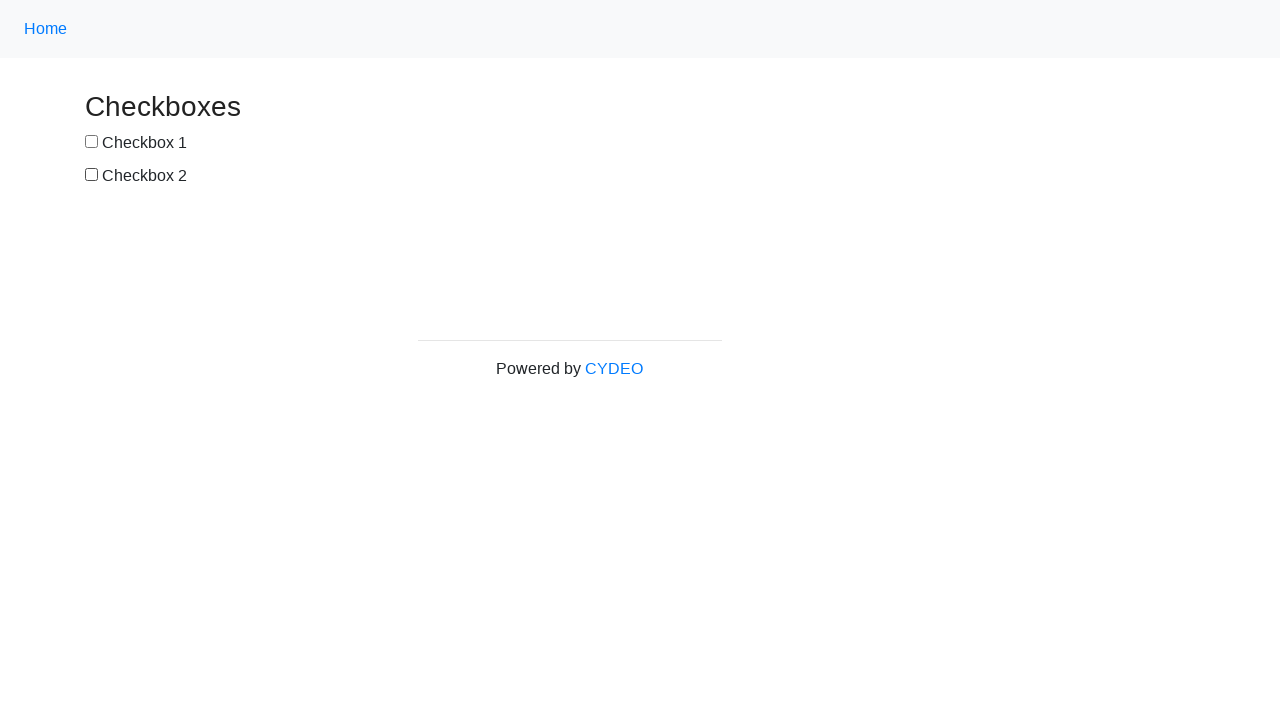

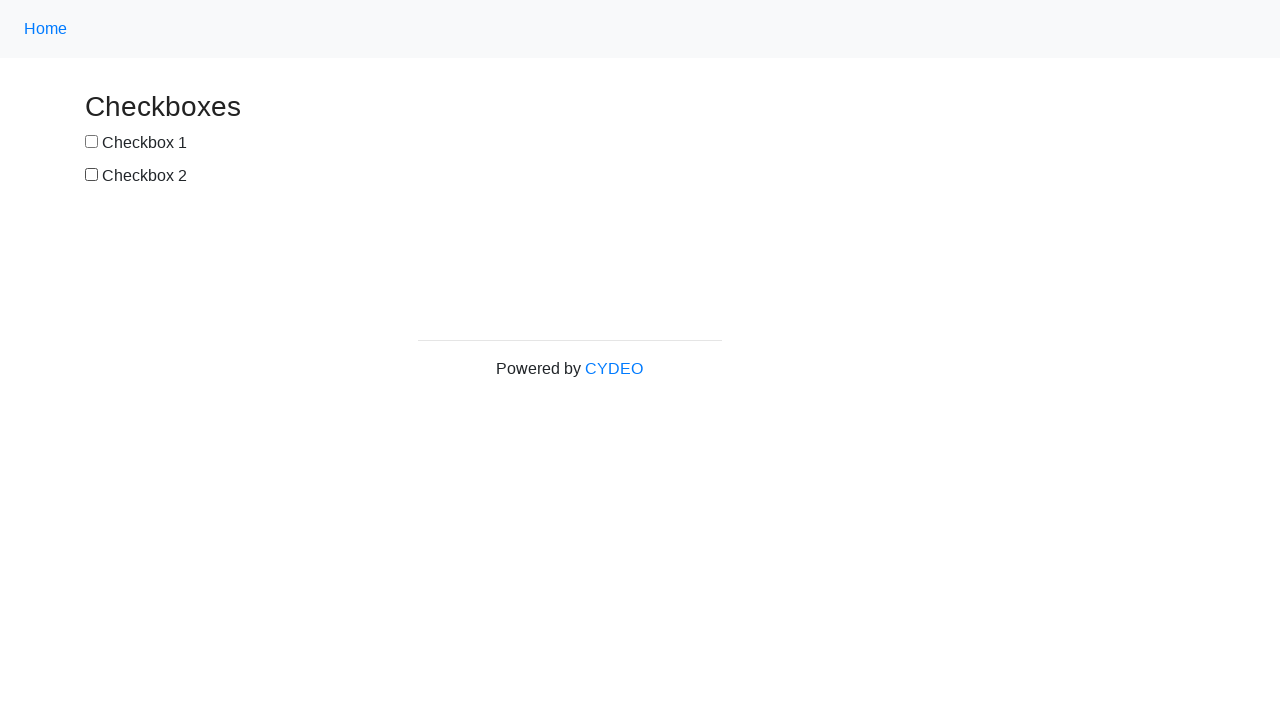